Tests form field interactions on a practice automation site by filling a name input, password field, and checking multiple drink checkboxes

Starting URL: https://practice-automation.com/form-fields/

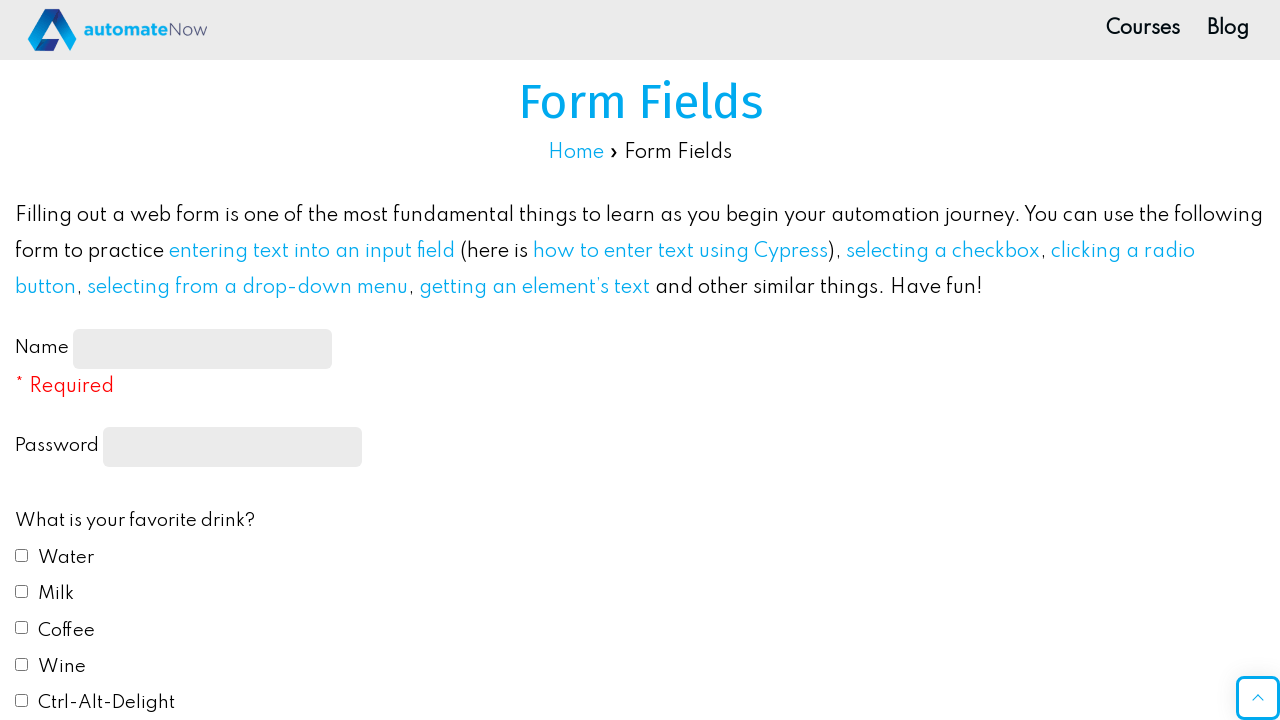

Clicked on the name input field at (202, 348) on internal:testid=[data-testid="name-input"s]
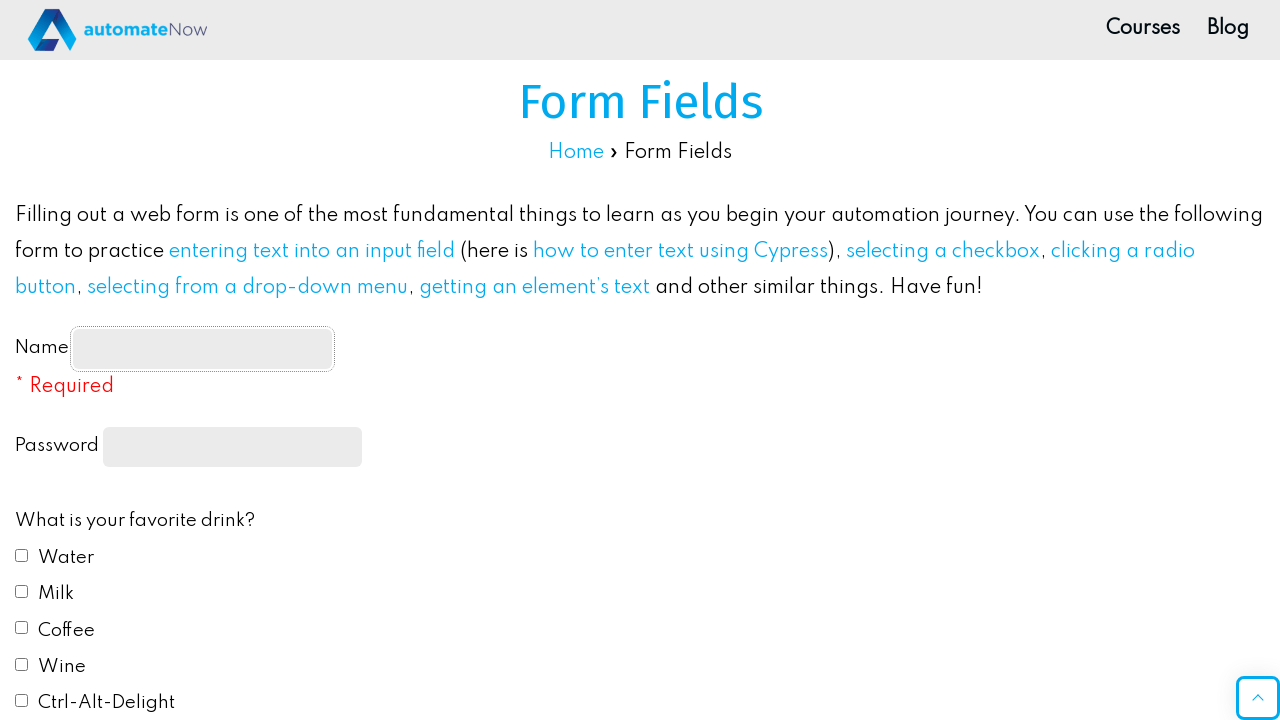

Filled name input field with 'Help me' on internal:testid=[data-testid="name-input"s]
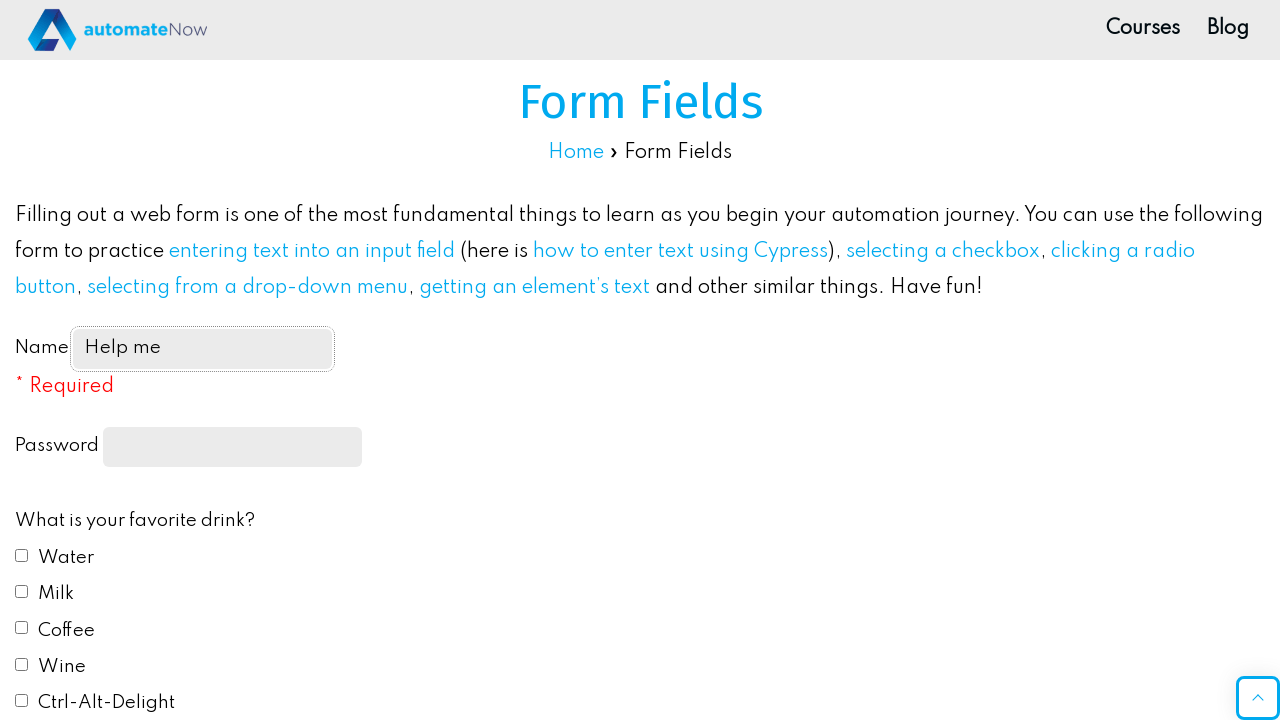

Clicked on the password field at (232, 447) on internal:label="Password"i
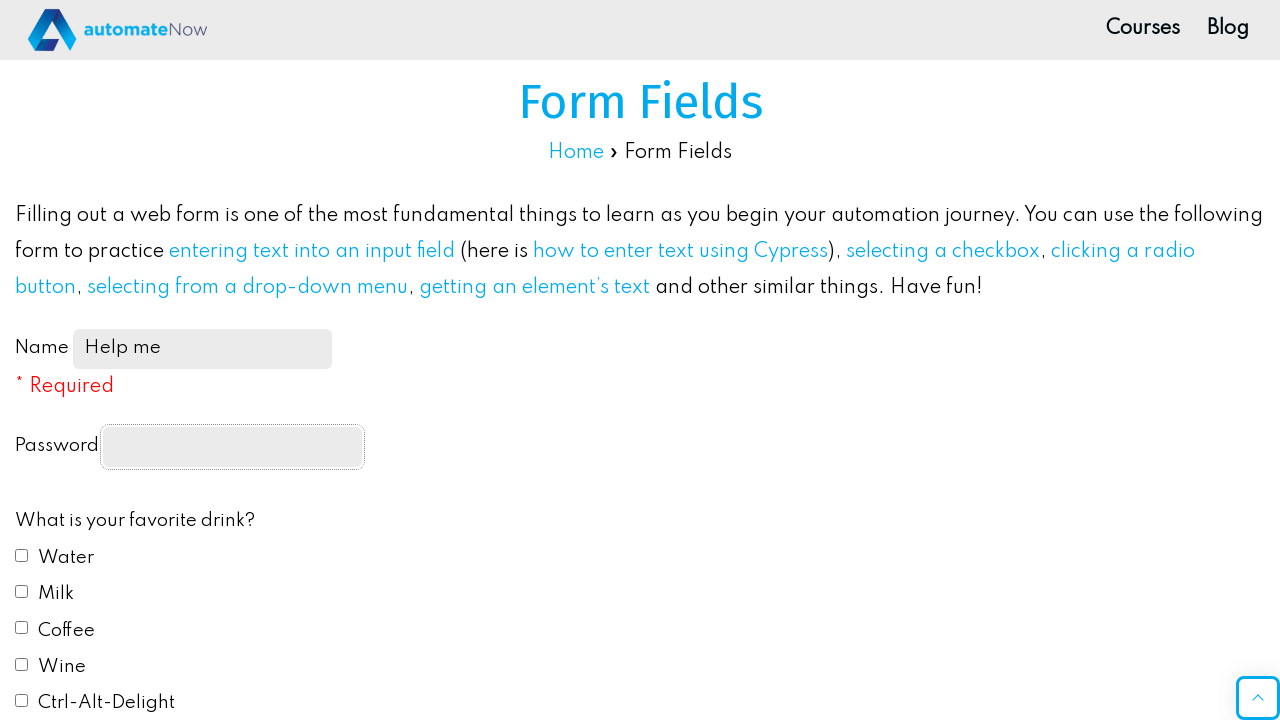

Filled password field with 'password' on internal:label="Password"i
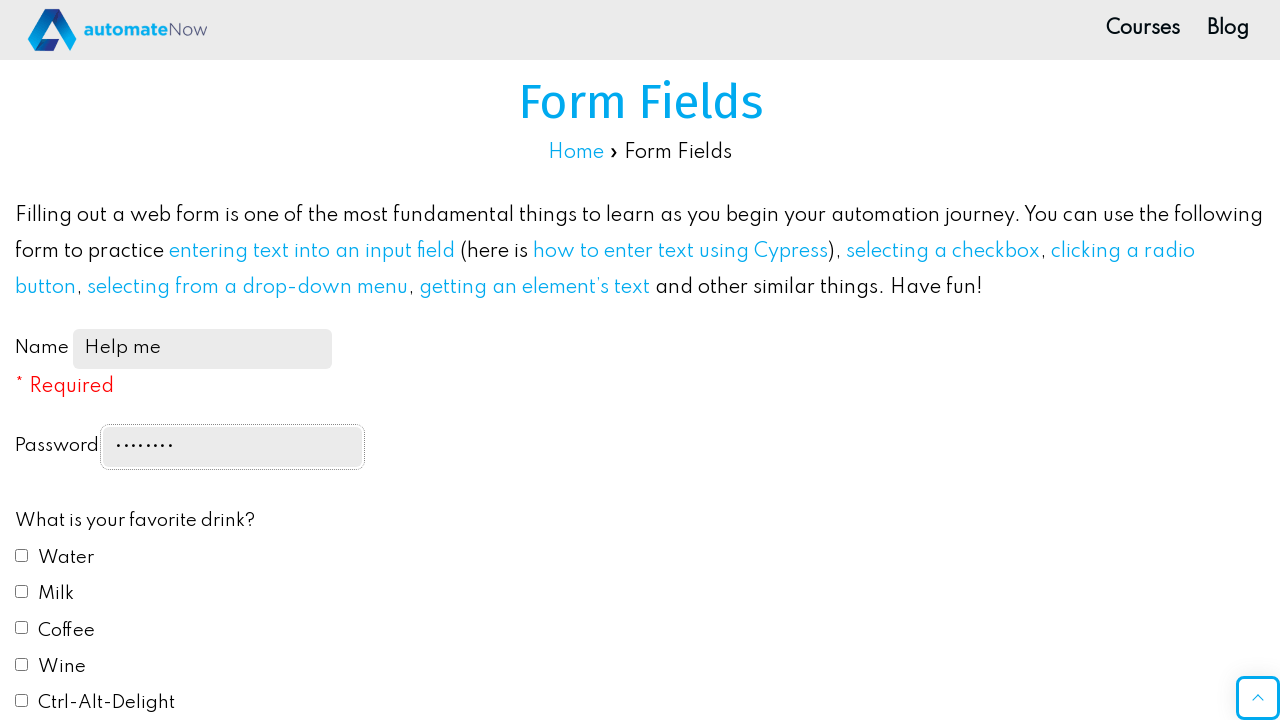

Checked drink1 checkbox at (22, 555) on internal:testid=[data-testid="drink1"s]
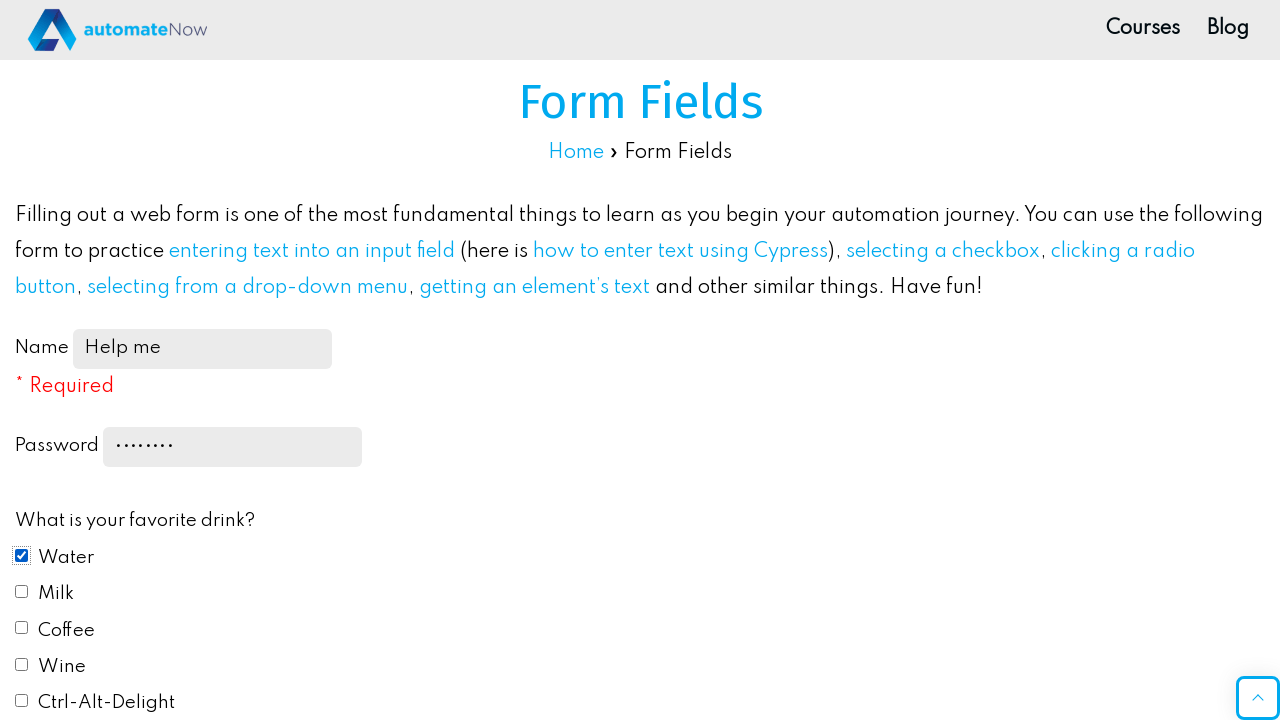

Checked drink2 checkbox at (22, 591) on internal:testid=[data-testid="drink2"s]
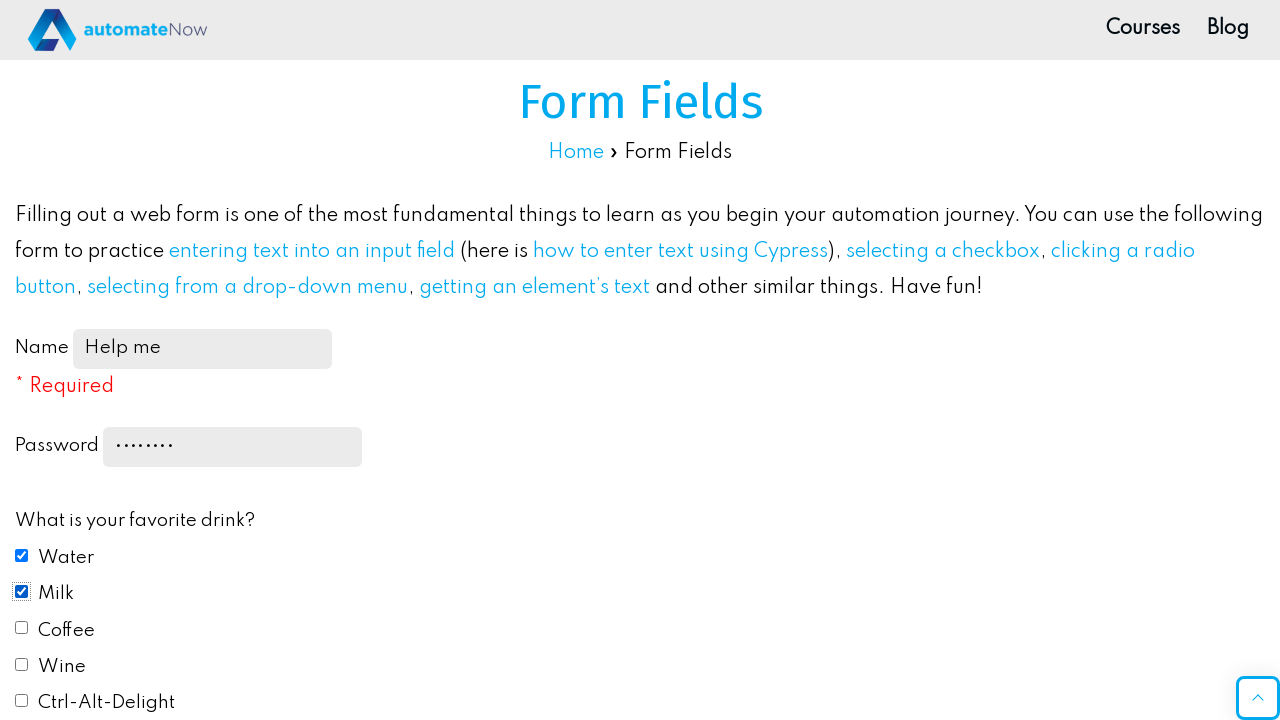

Checked drink3 checkbox at (22, 628) on internal:testid=[data-testid="drink3"s]
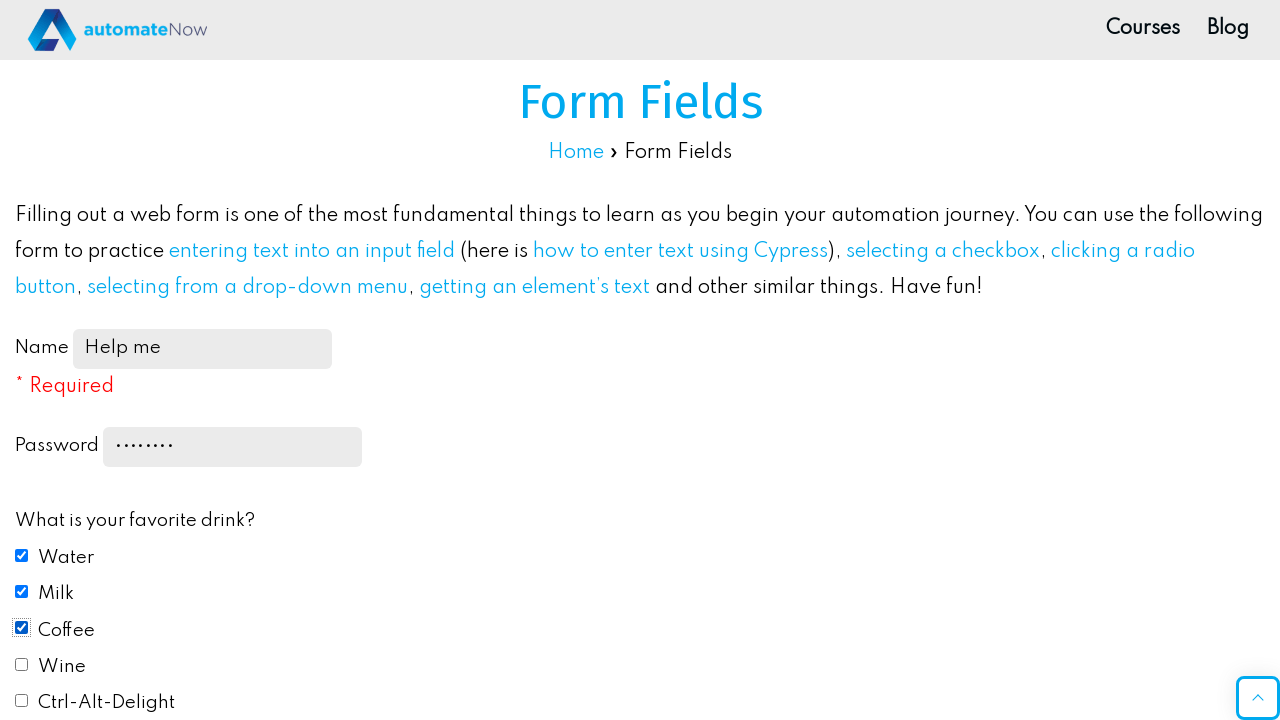

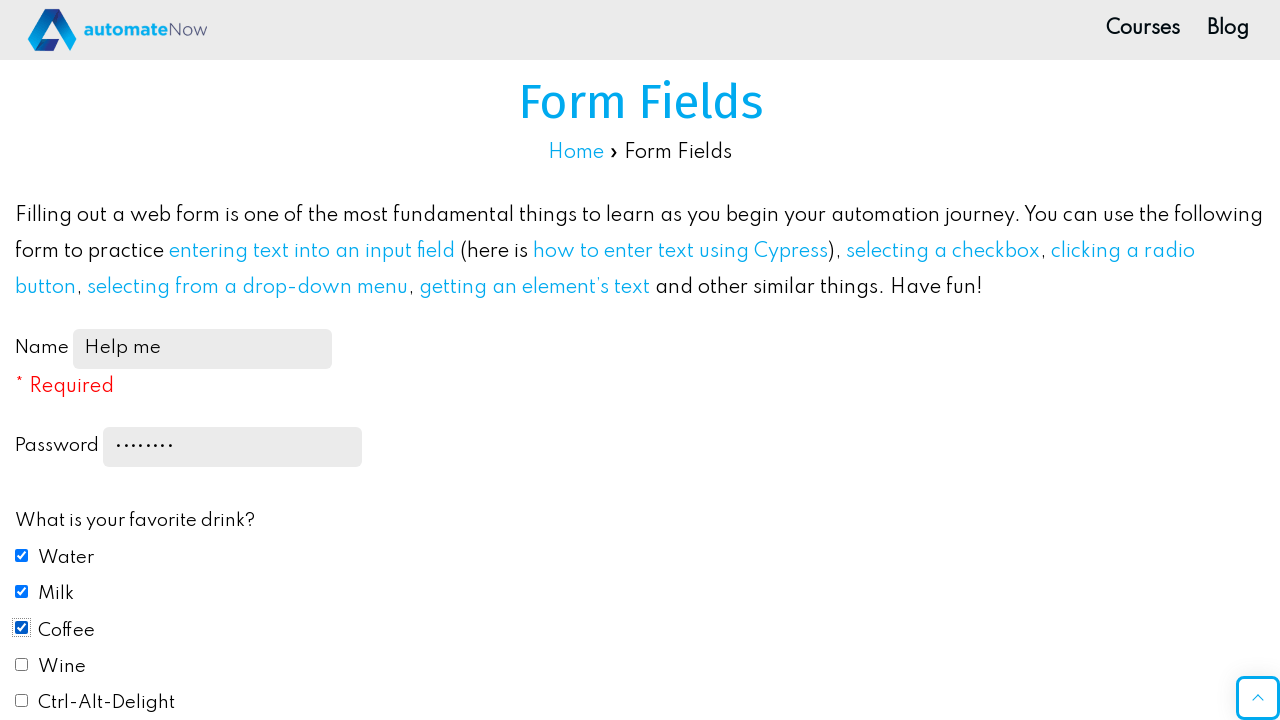